Tests drag and drop functionality on the jQuery UI droppable demo page by dragging an element and dropping it onto a target area.

Starting URL: https://jqueryui.com/droppable/

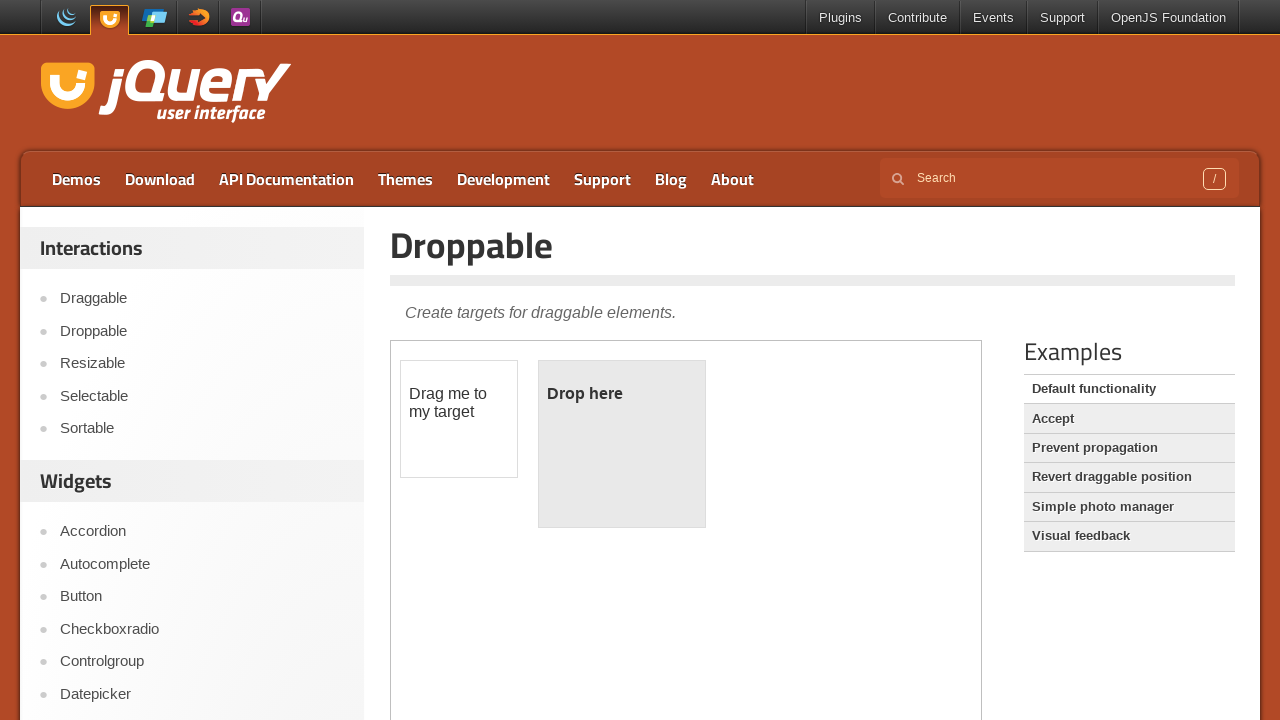

Located the demo iframe containing drag and drop elements
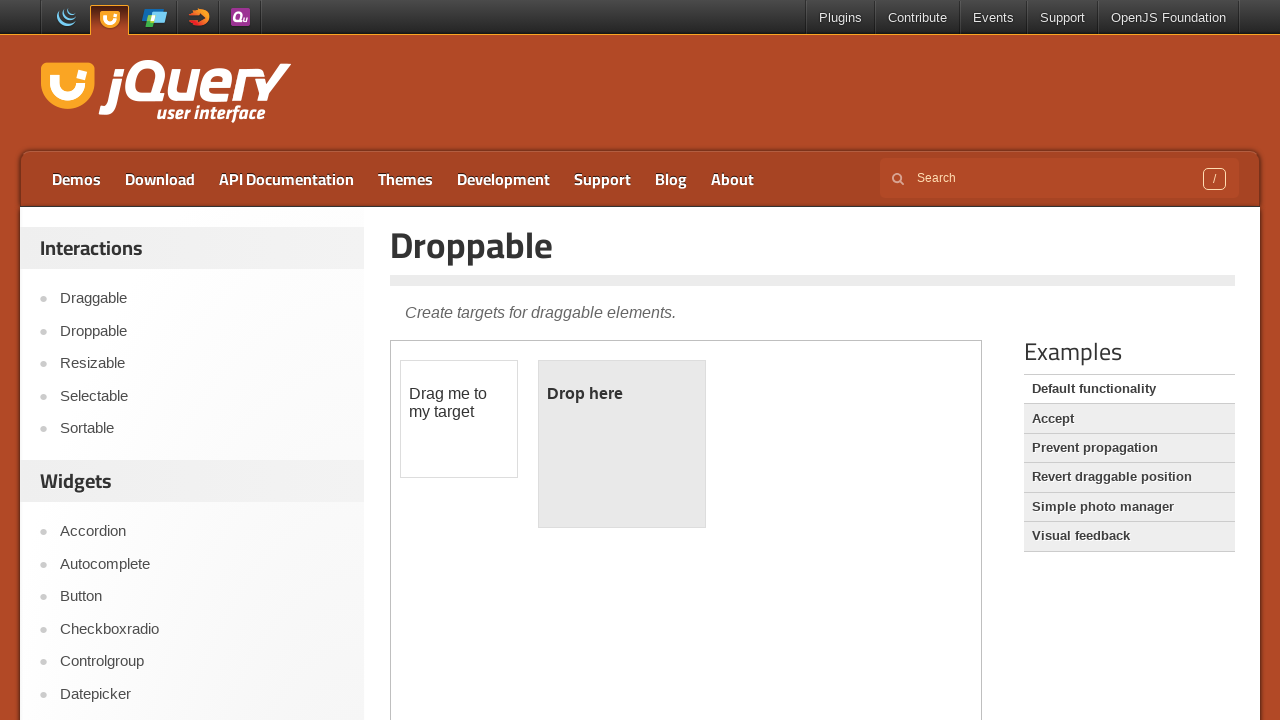

Located the draggable source element
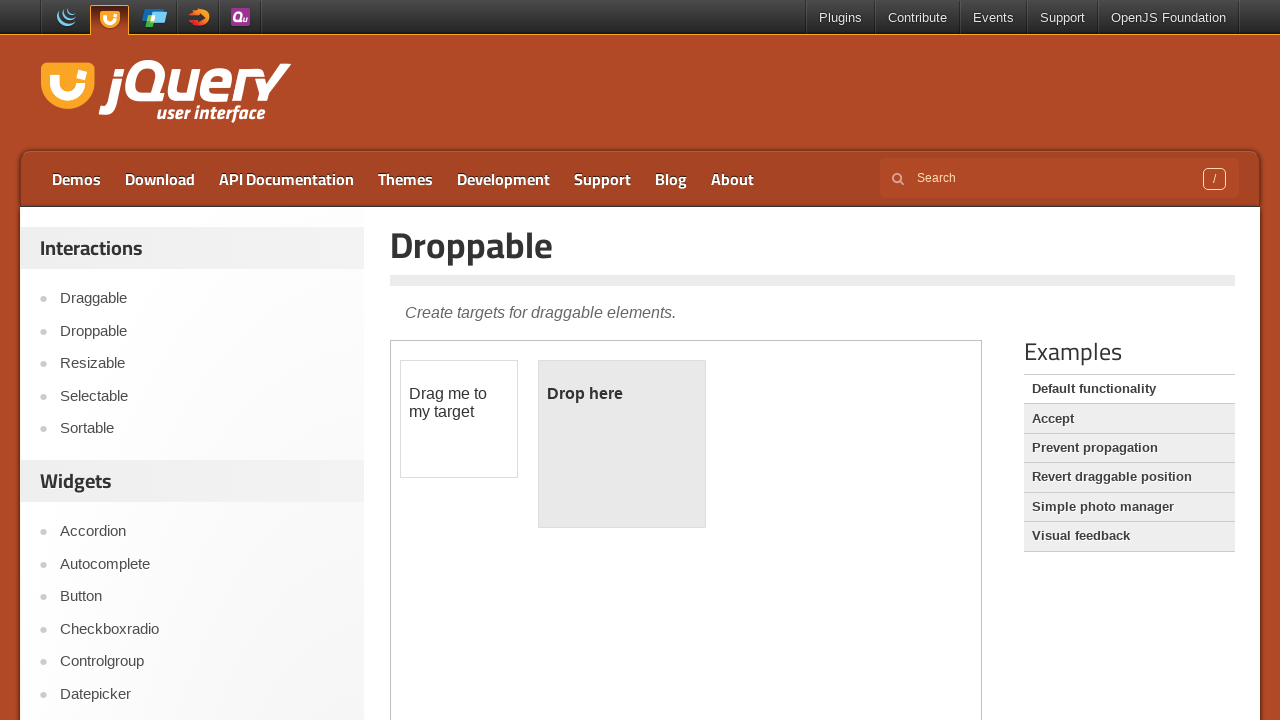

Located the droppable target element
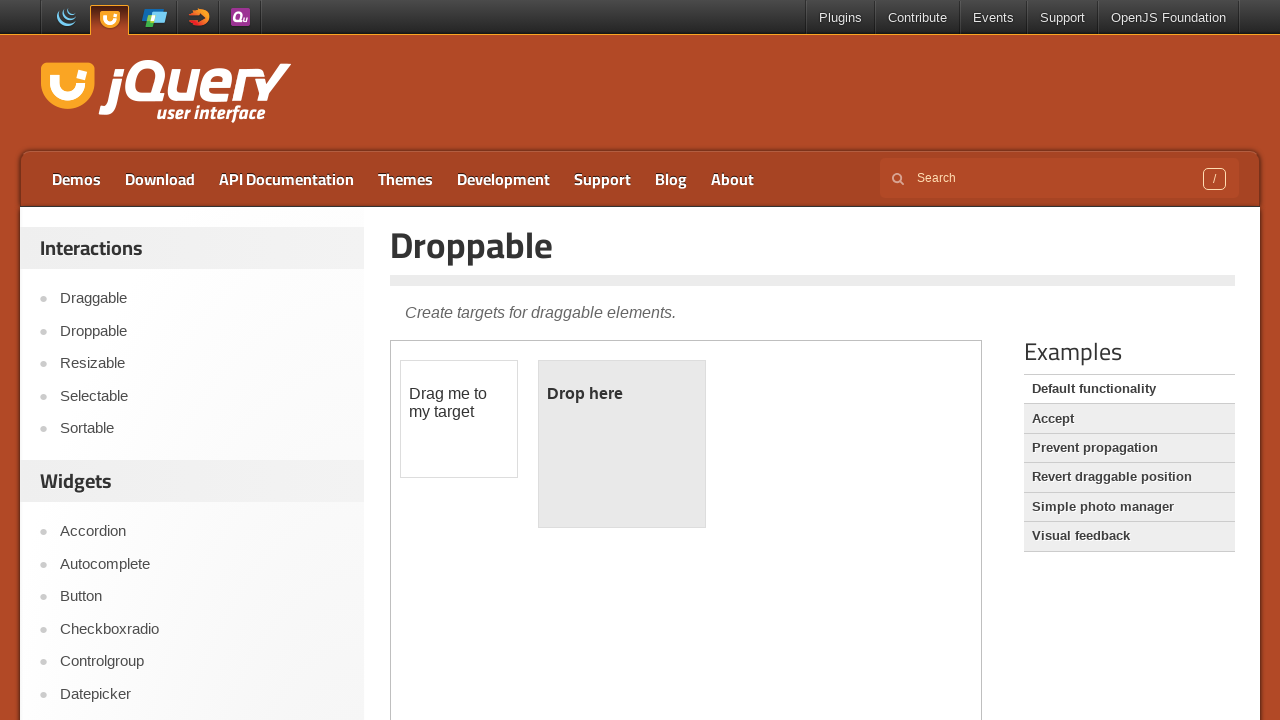

Dragged the source element and dropped it onto the target area at (622, 444)
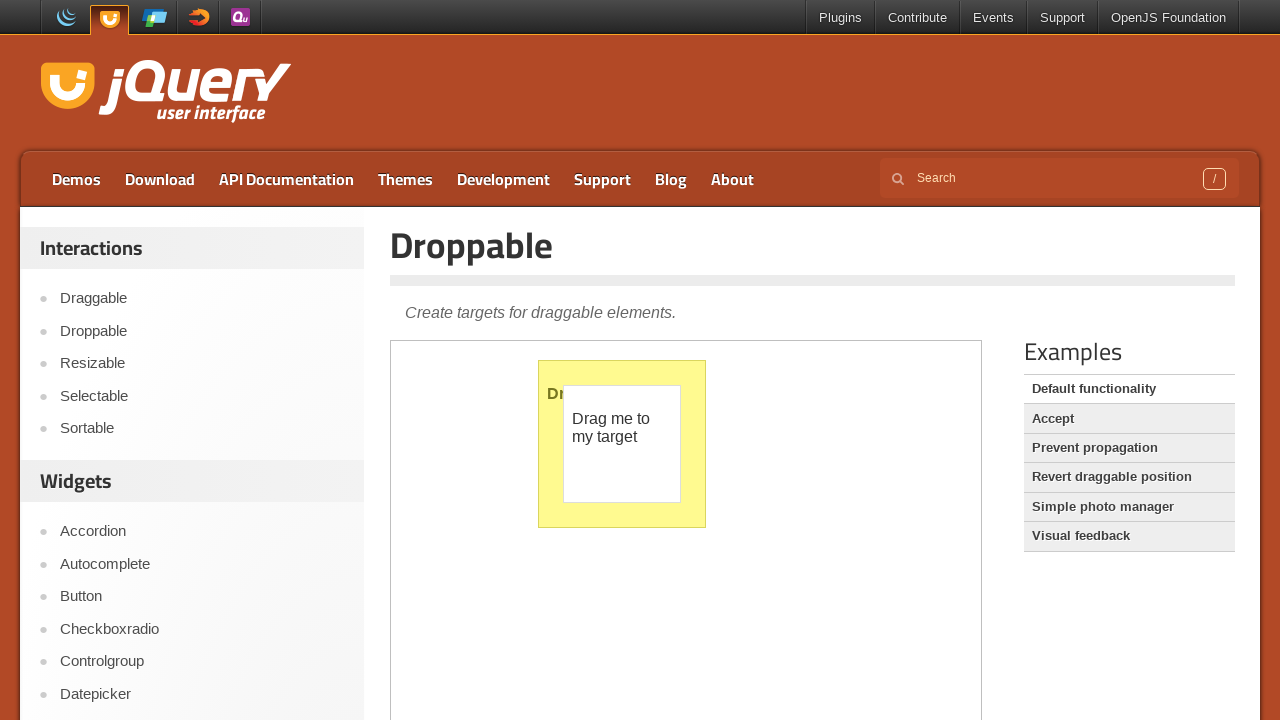

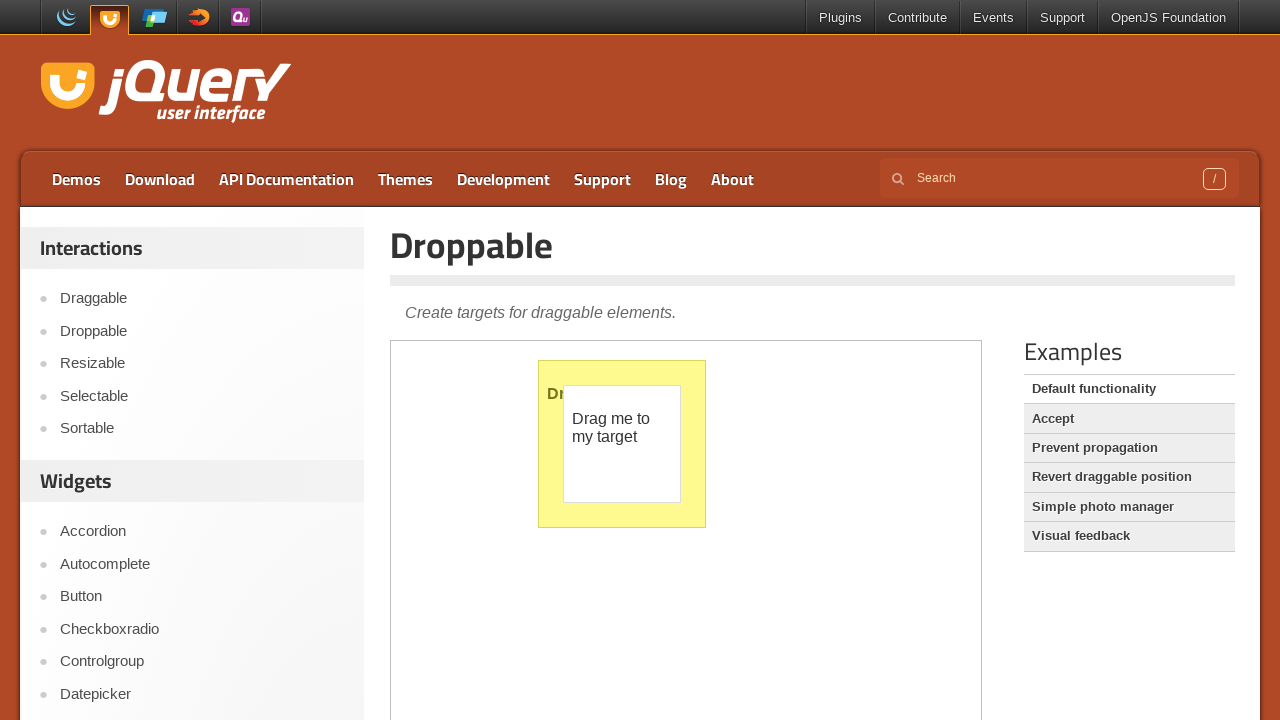